Tests checkbox functionality on W3Schools by selecting two checkboxes within an iframe and submitting the form

Starting URL: https://www.w3schools.com/tags/tryit.asp?filename=tryhtml5_input_type_checkbox

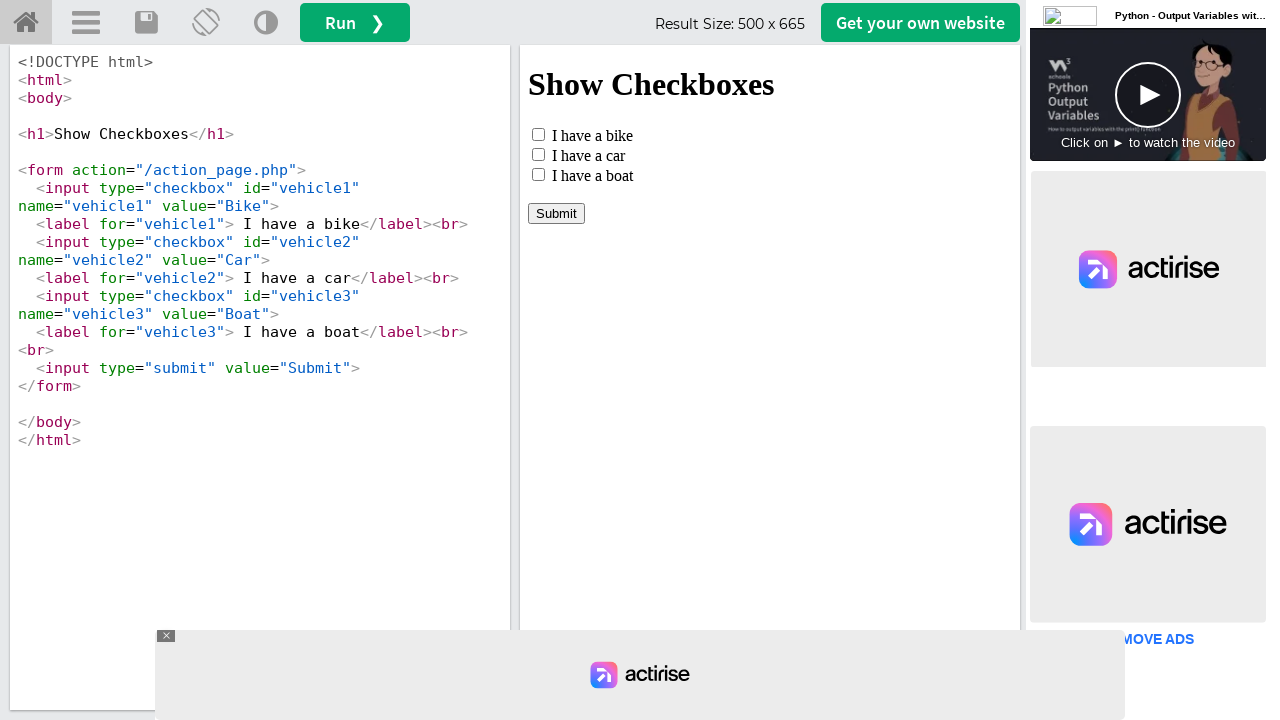

Located iframe with ID 'iframeResult' containing the form
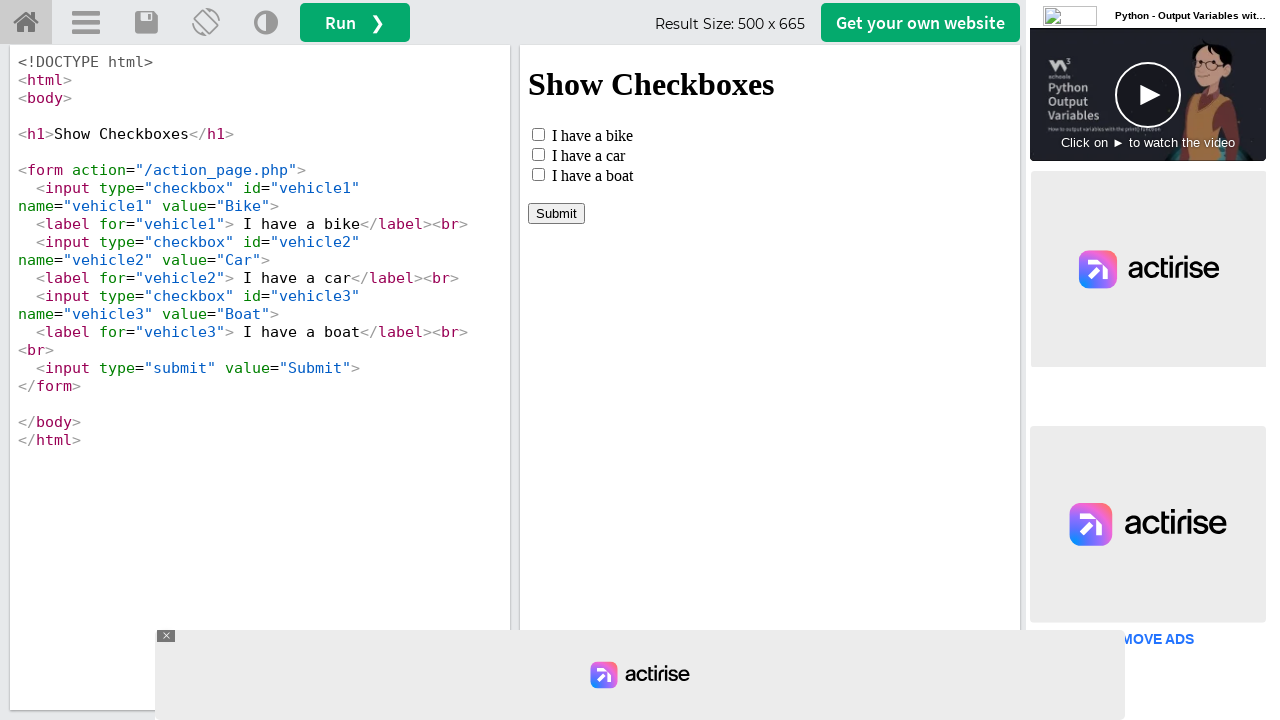

Clicked first checkbox (vehicle1) at (538, 134) on #iframeResult >> internal:control=enter-frame >> #vehicle1
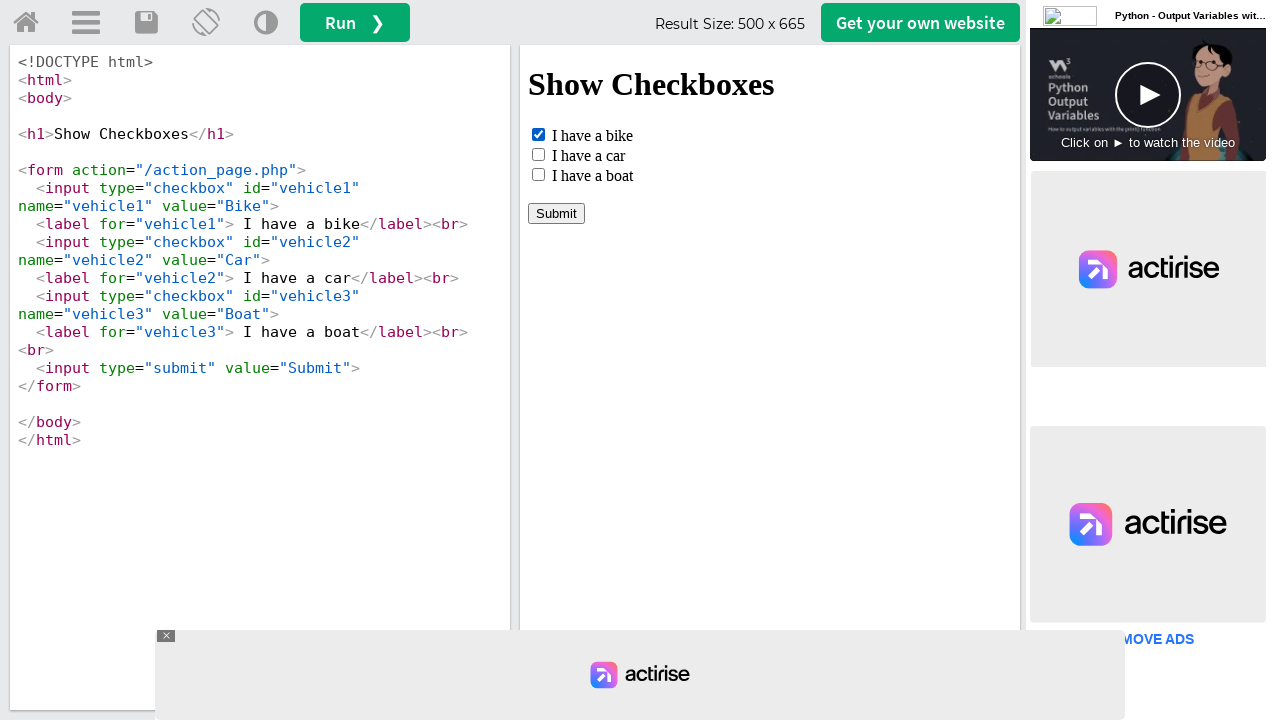

Clicked third checkbox (vehicle3) at (538, 174) on #iframeResult >> internal:control=enter-frame >> #vehicle3
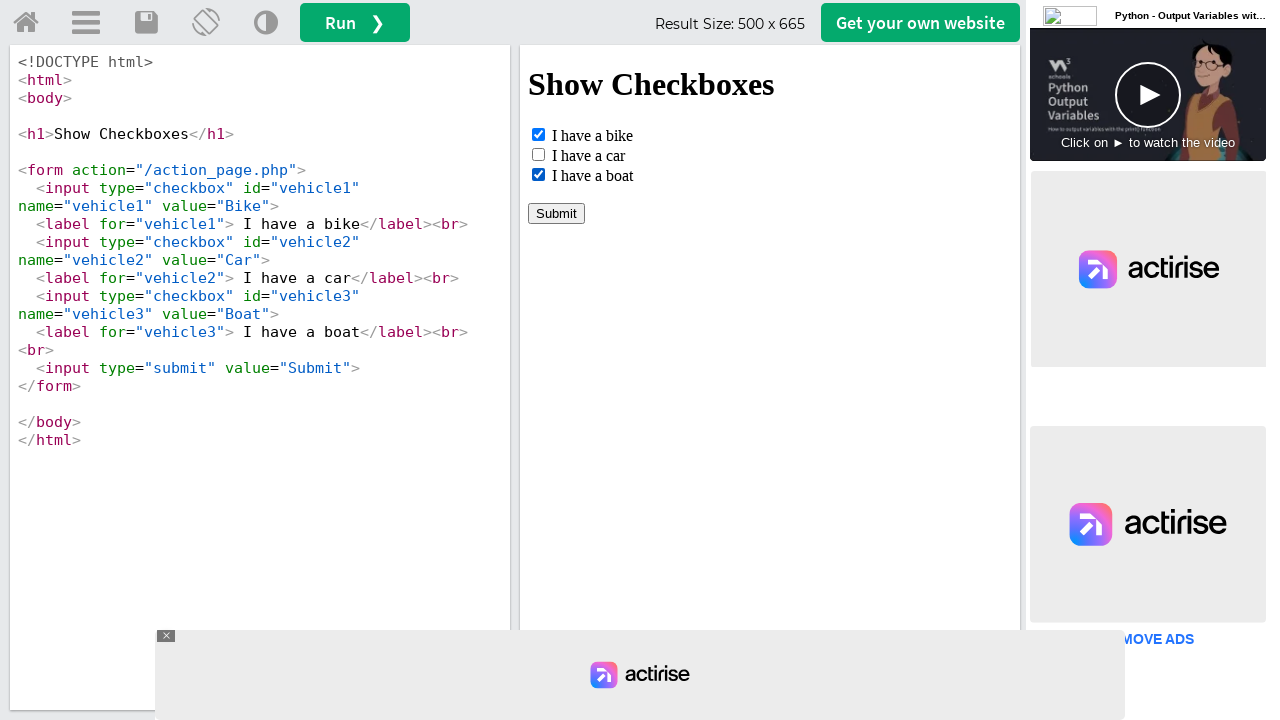

Clicked submit button to submit the form with selected checkboxes at (556, 213) on #iframeResult >> internal:control=enter-frame >> input[type='submit']
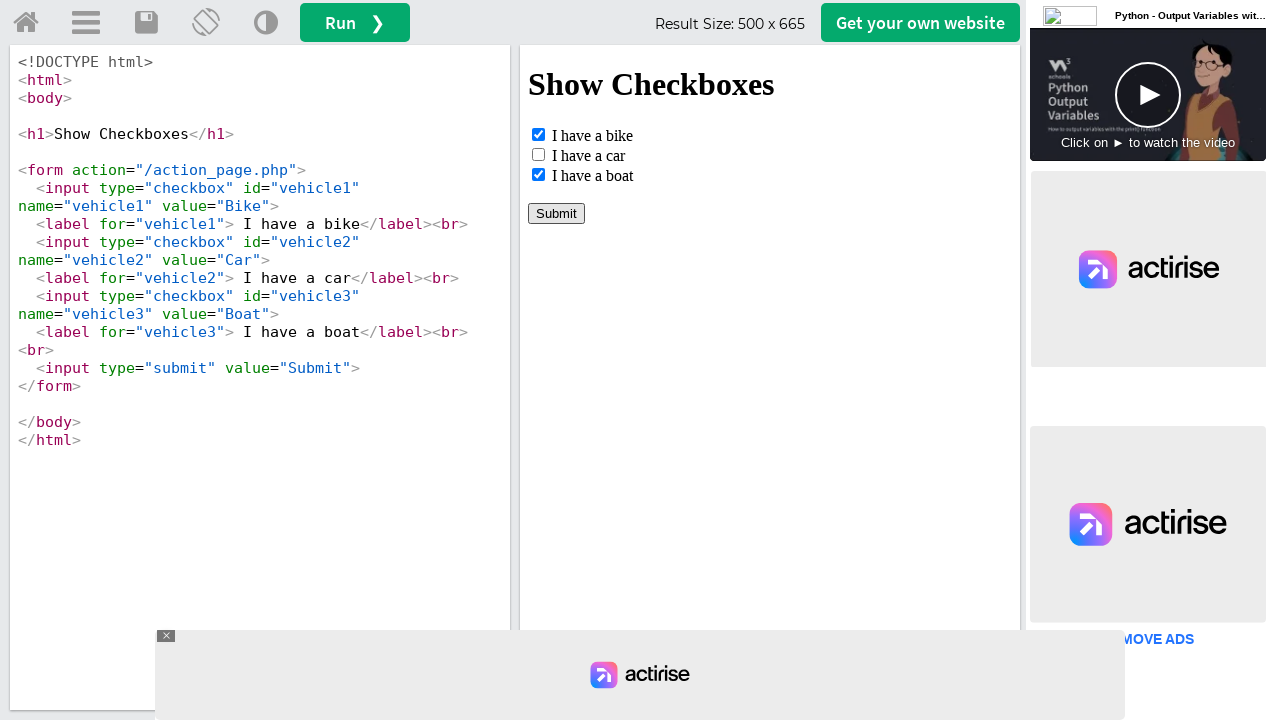

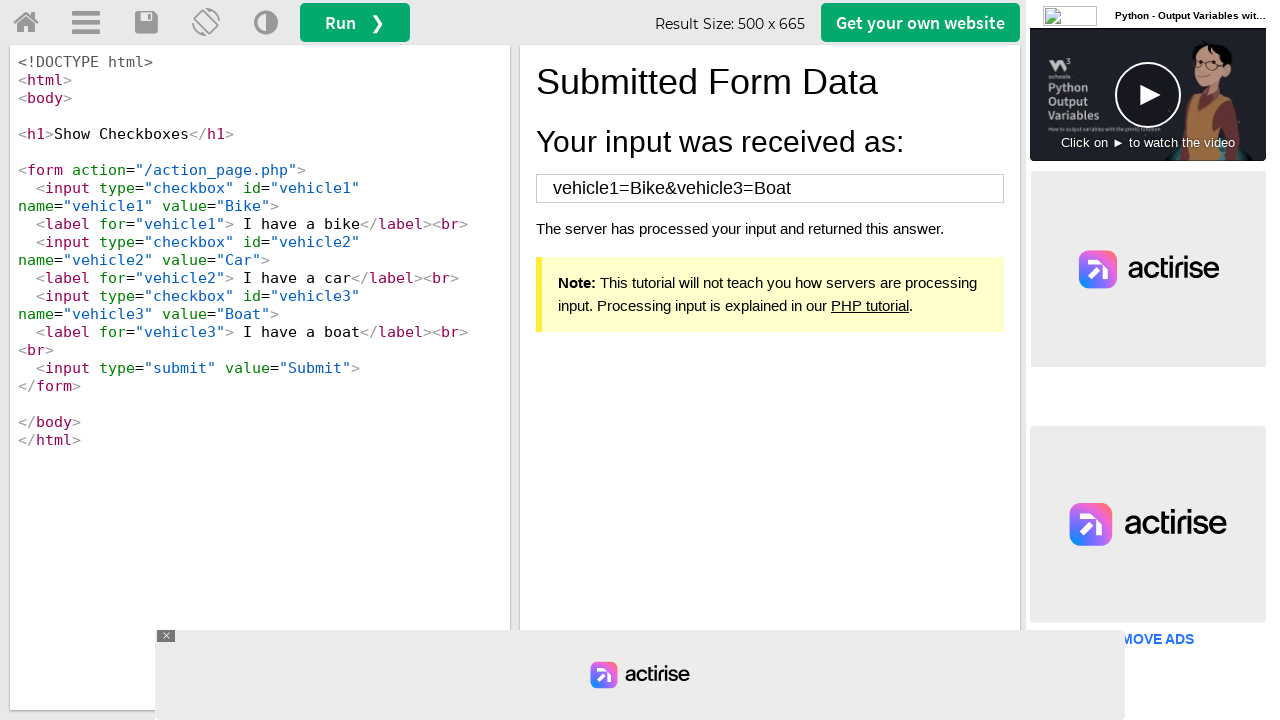